Tests marking all todo items as completed using the toggle-all checkbox.

Starting URL: https://demo.playwright.dev/todomvc

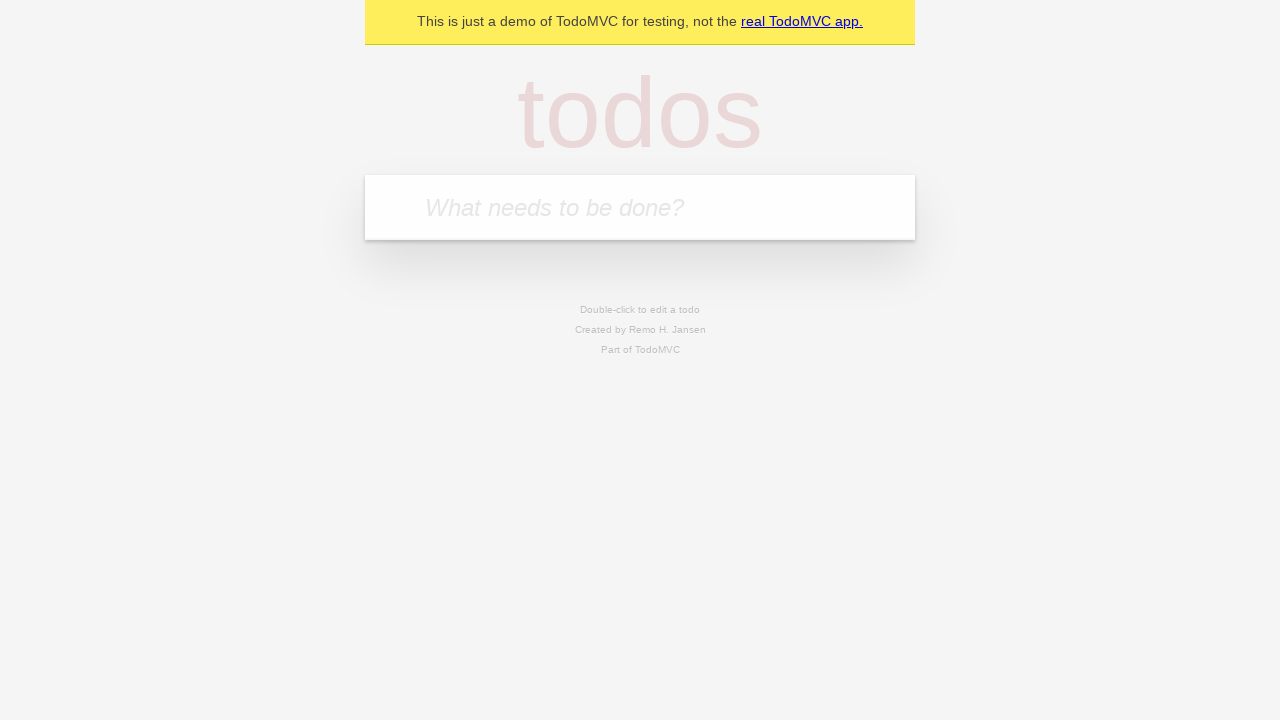

Filled first todo input with 'buy some cheese' on .new-todo
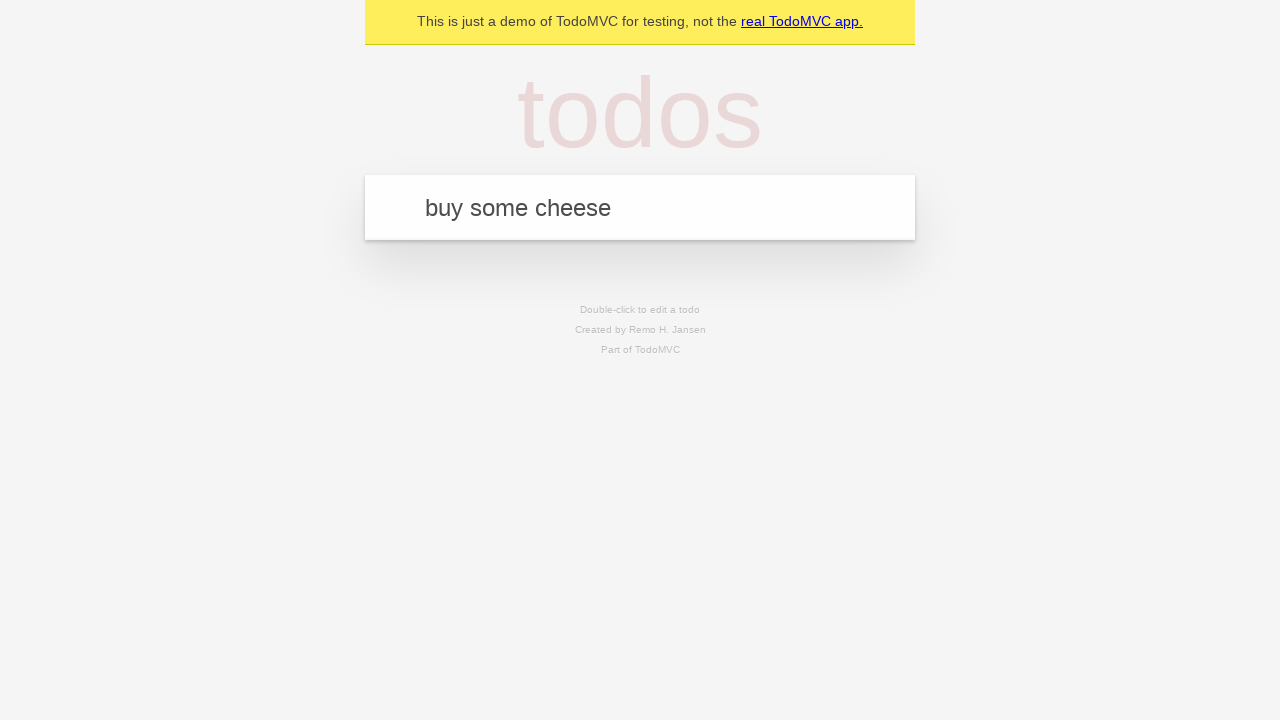

Pressed Enter to add first todo item on .new-todo
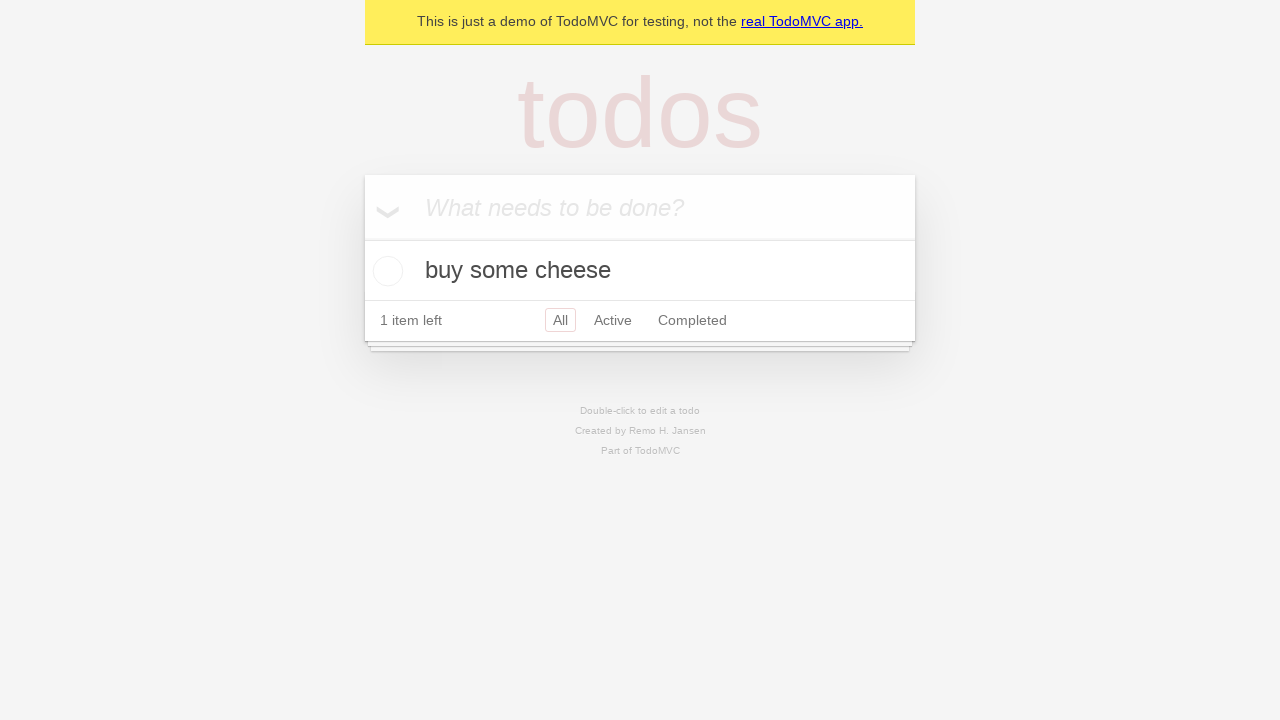

Filled second todo input with 'feed the cat' on .new-todo
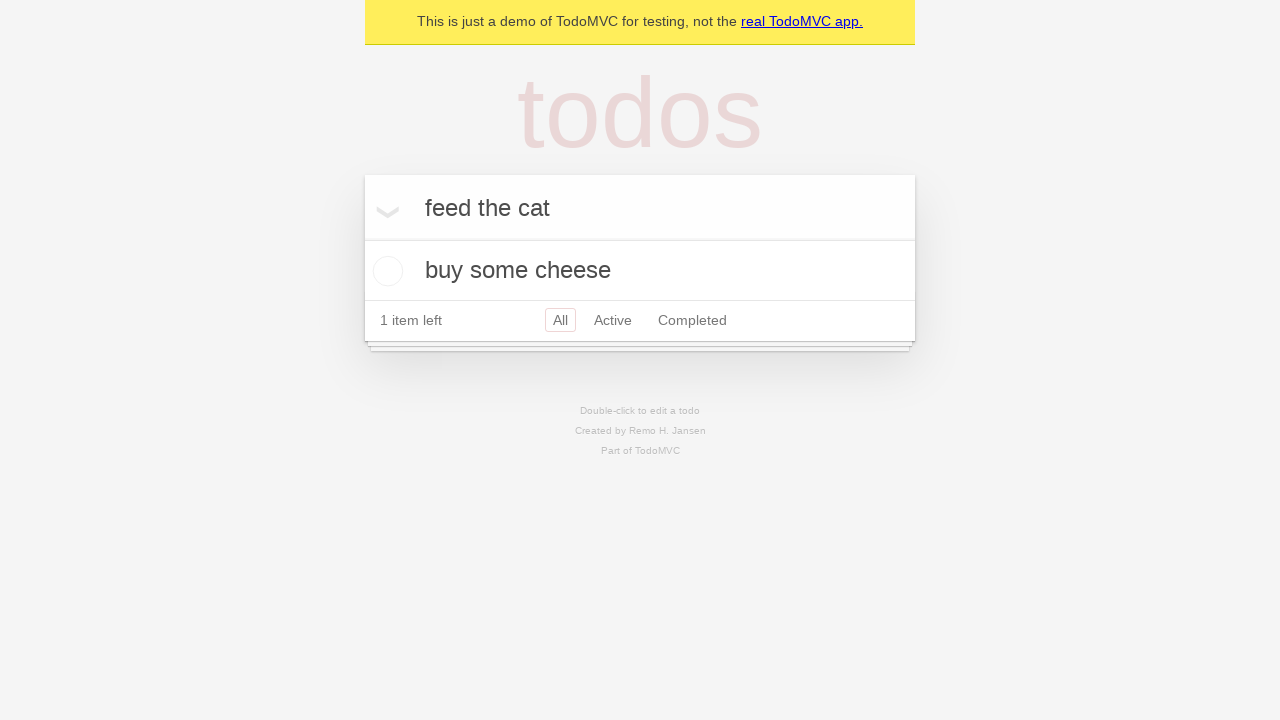

Pressed Enter to add second todo item on .new-todo
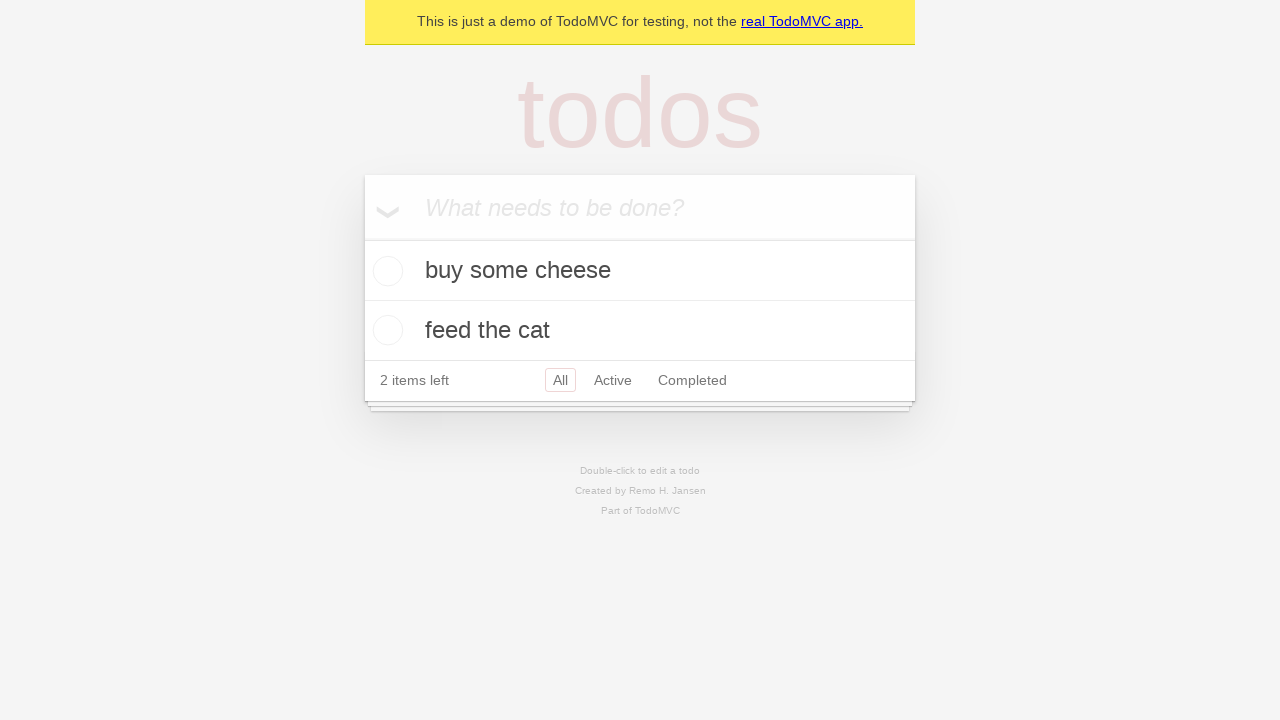

Filled third todo input with 'book a doctors appointment' on .new-todo
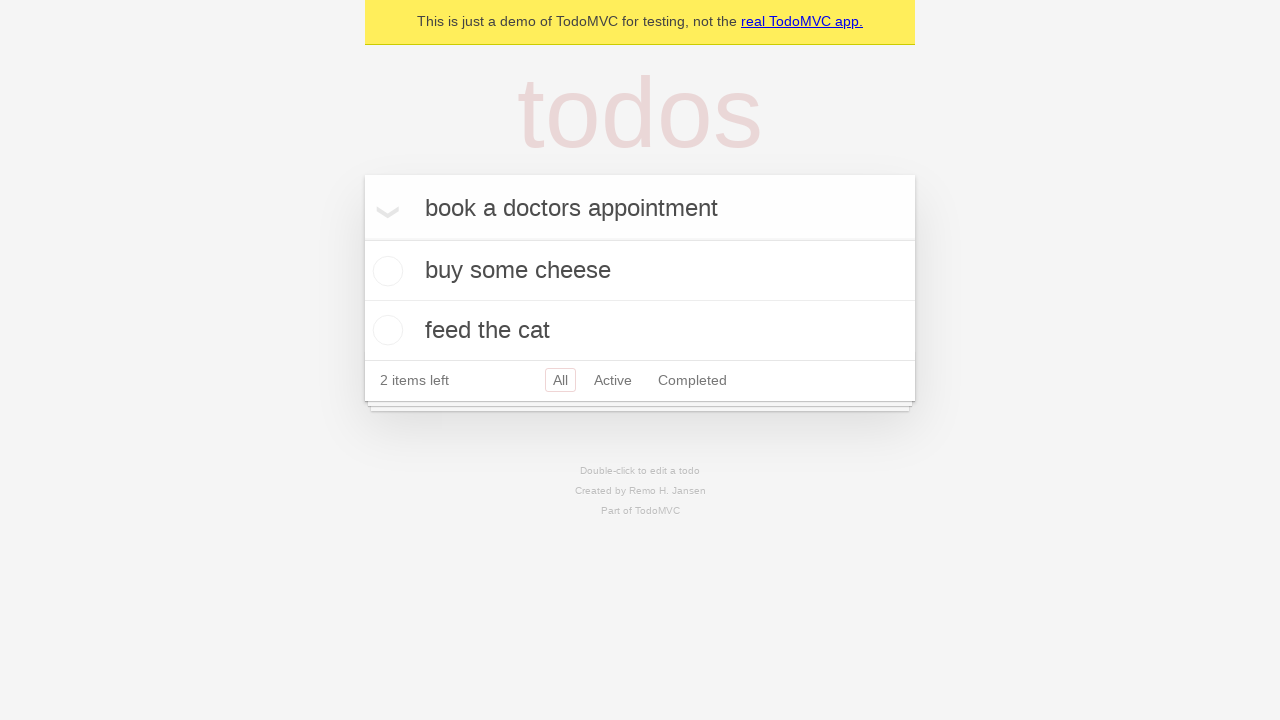

Pressed Enter to add third todo item on .new-todo
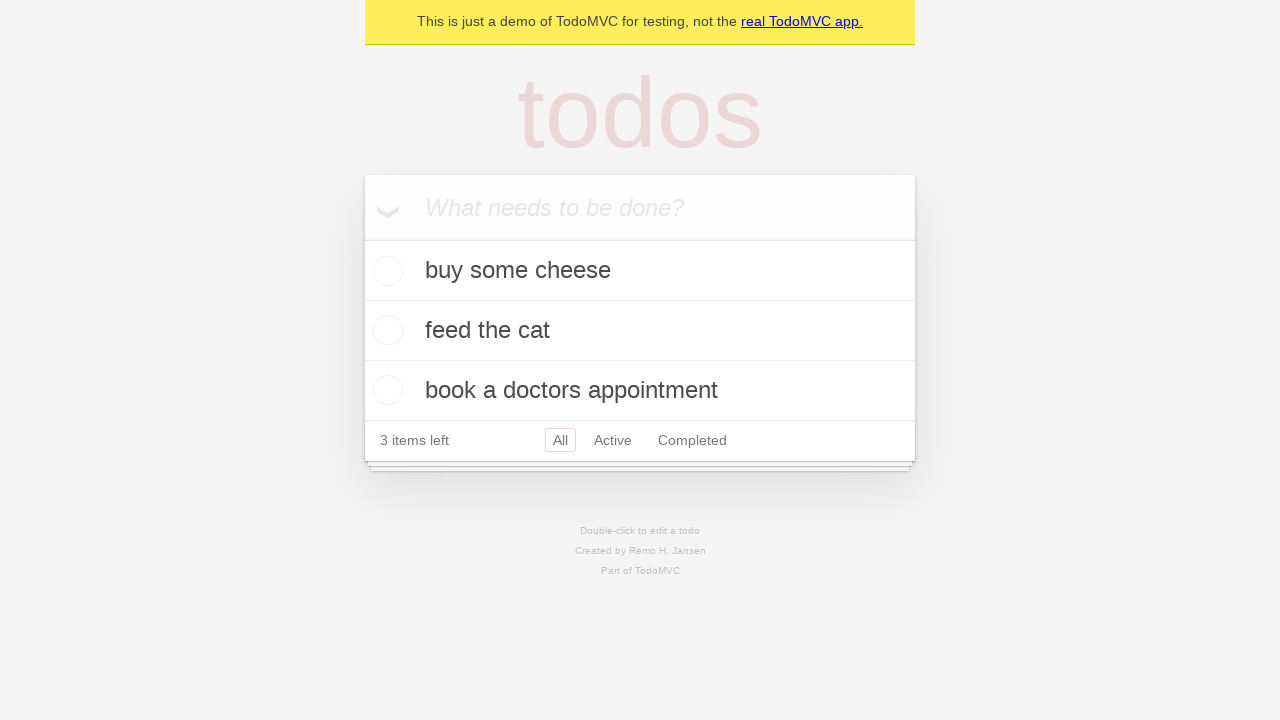

Clicked toggle-all checkbox to mark all todos as completed at (362, 238) on .toggle-all
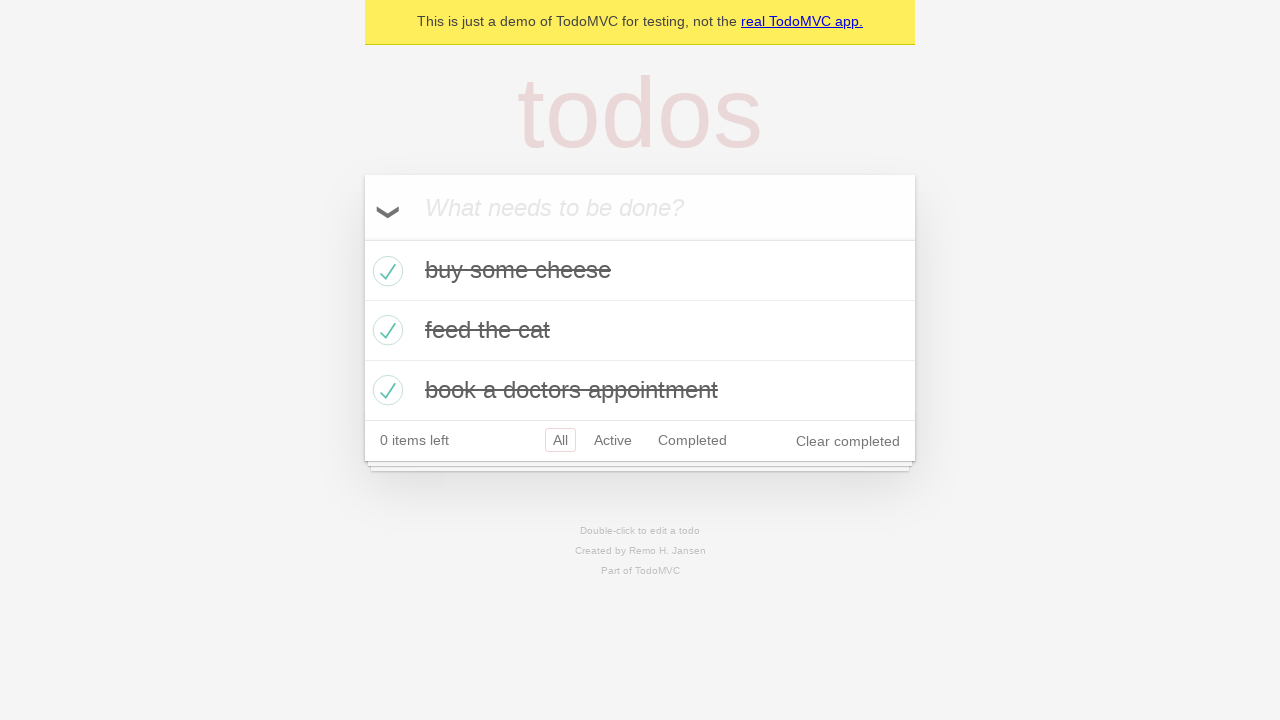

Verified that all todo items are marked as completed
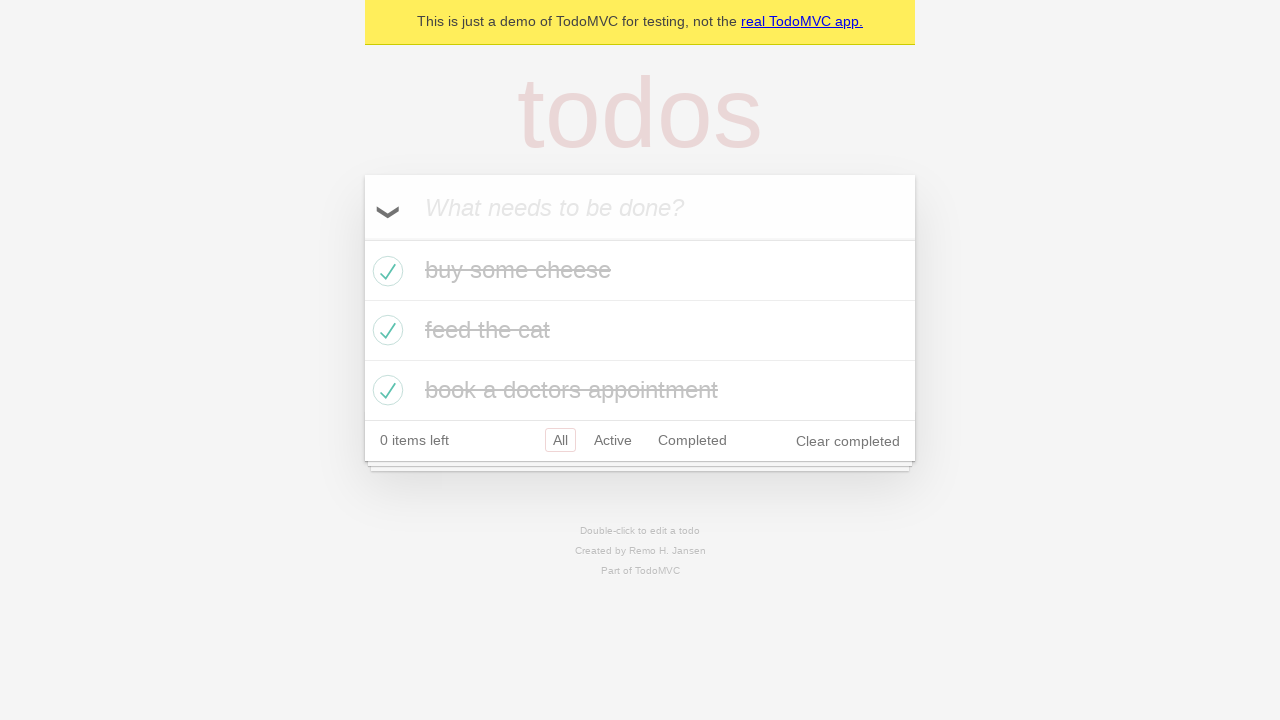

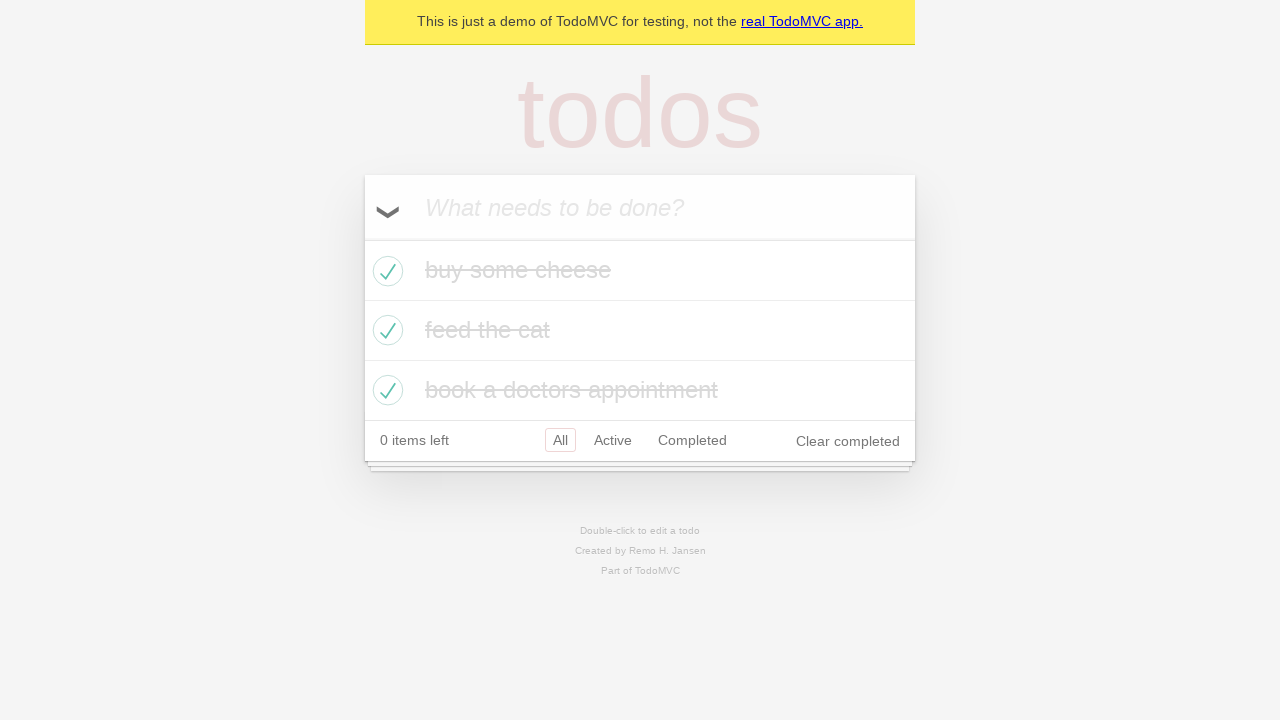